Tests navigation flow by going to the blog page and then navigating back to the homepage using browser back button

Starting URL: https://saraivavision.com.br

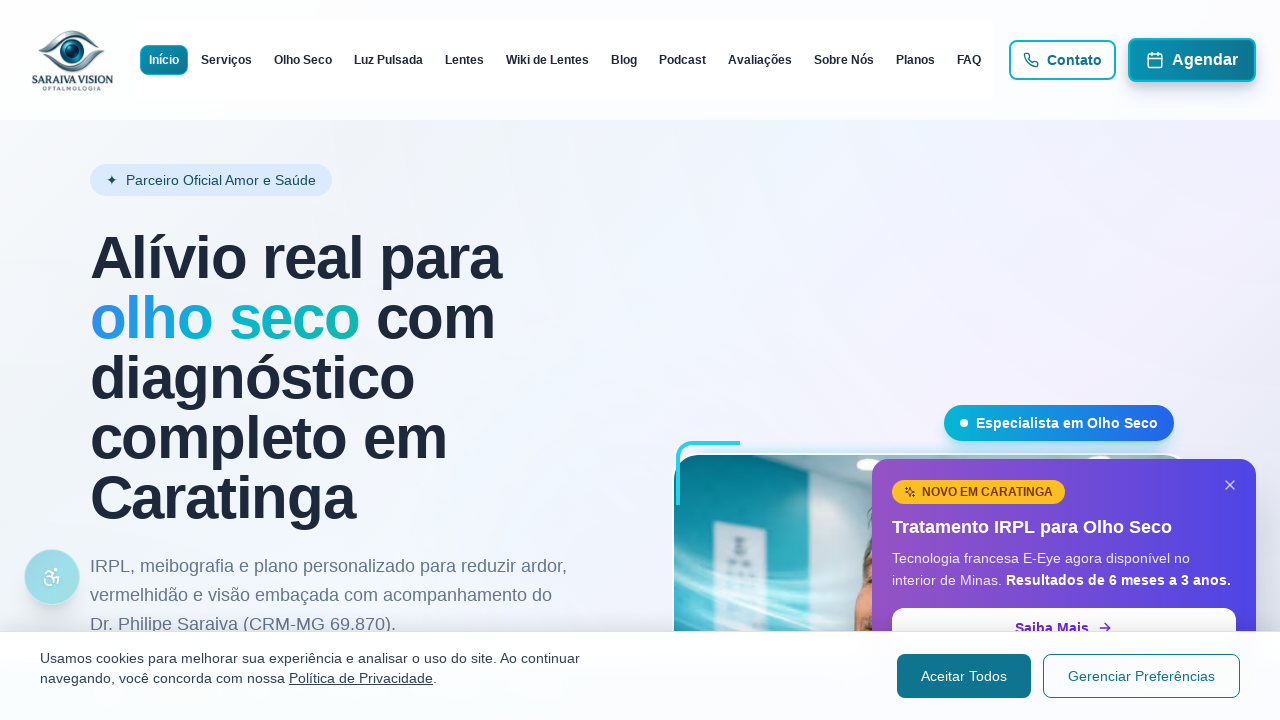

Initial page loaded with networkidle state
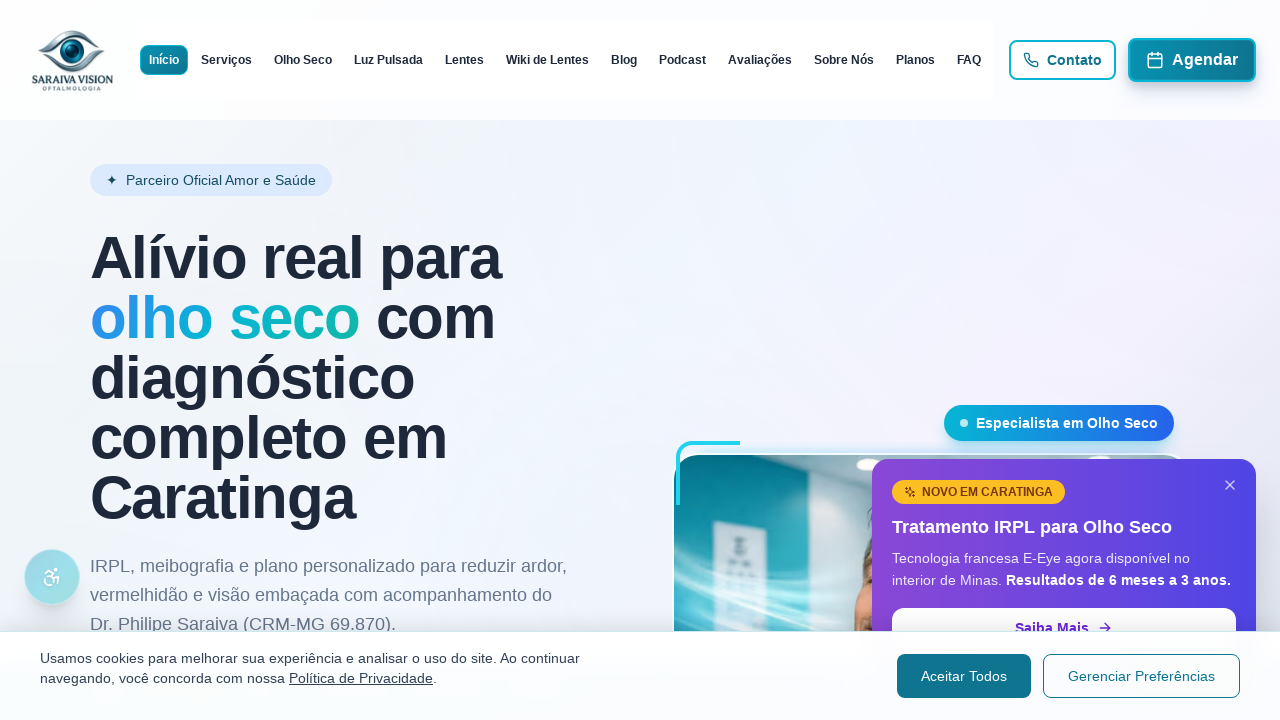

Navigated to blog page
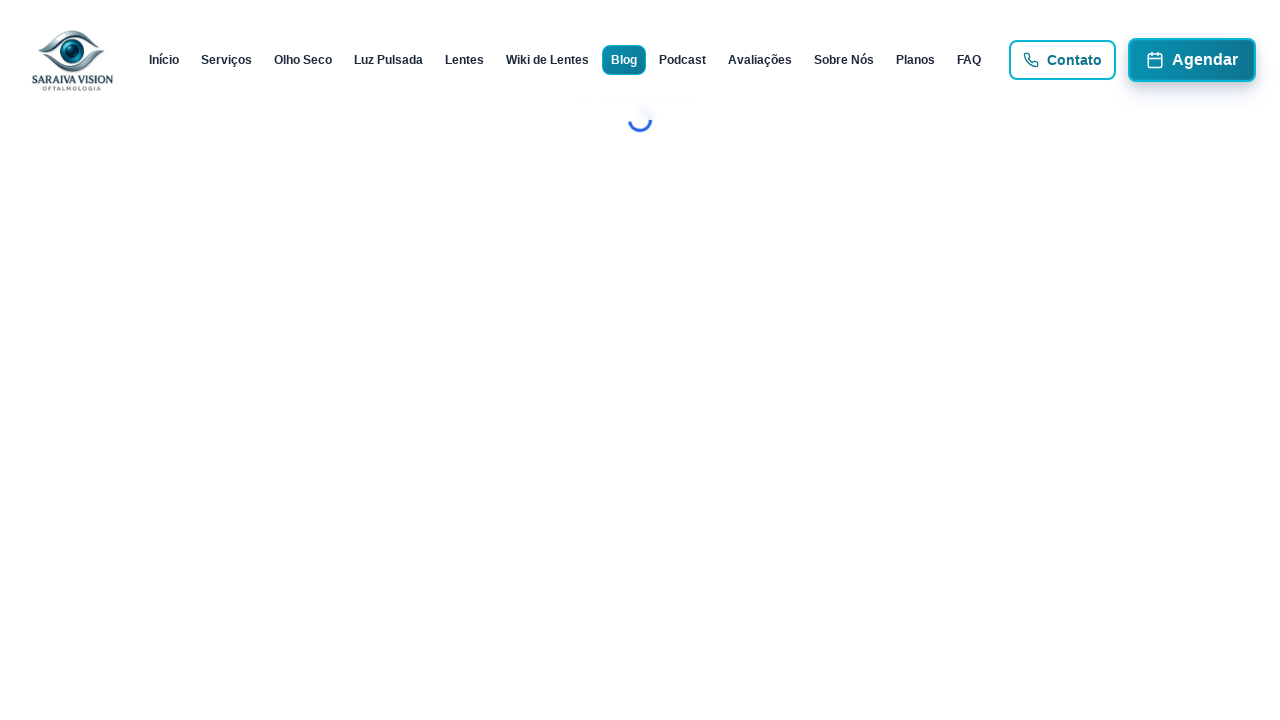

Blog page loaded with networkidle state
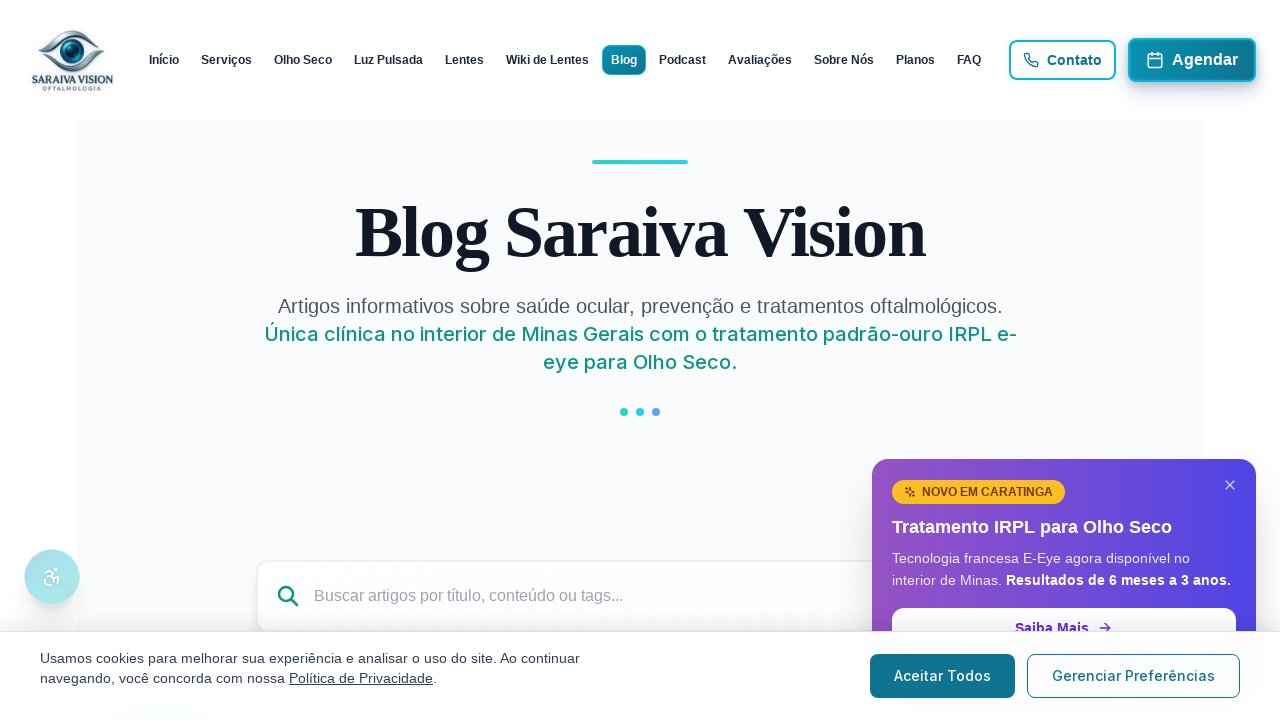

Navigated back to homepage using browser back button
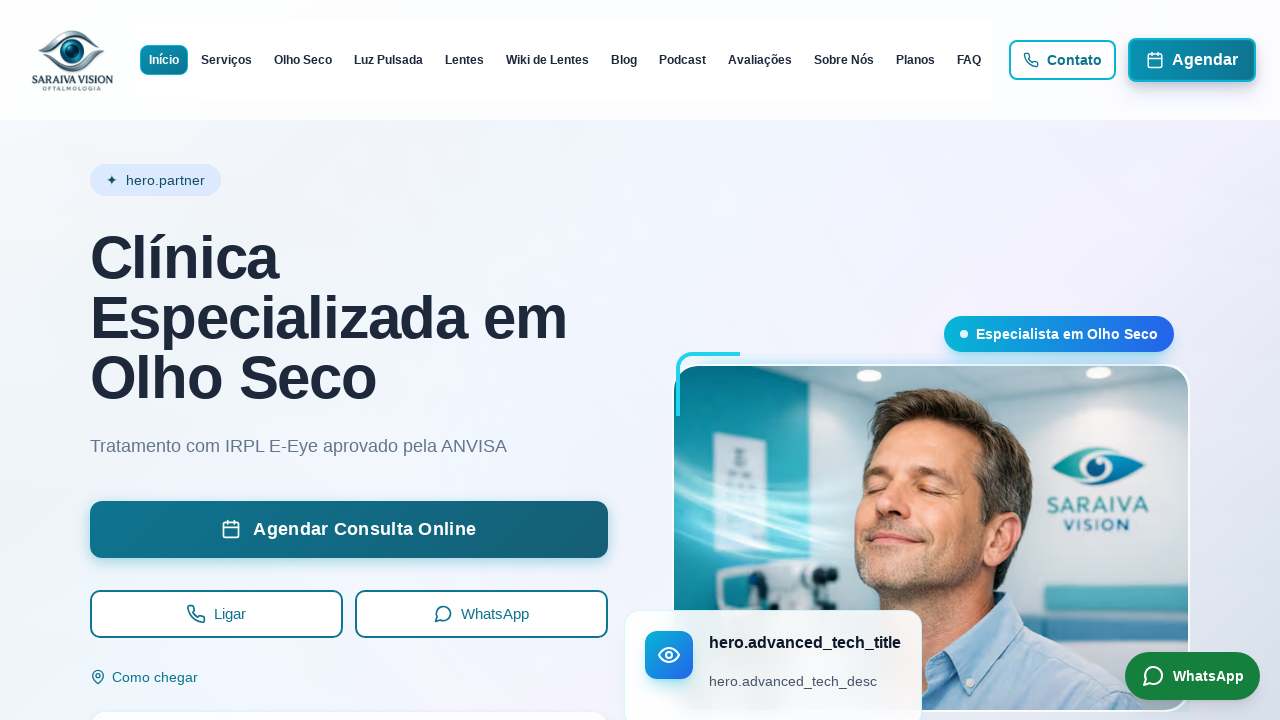

Homepage loaded with networkidle state after back navigation
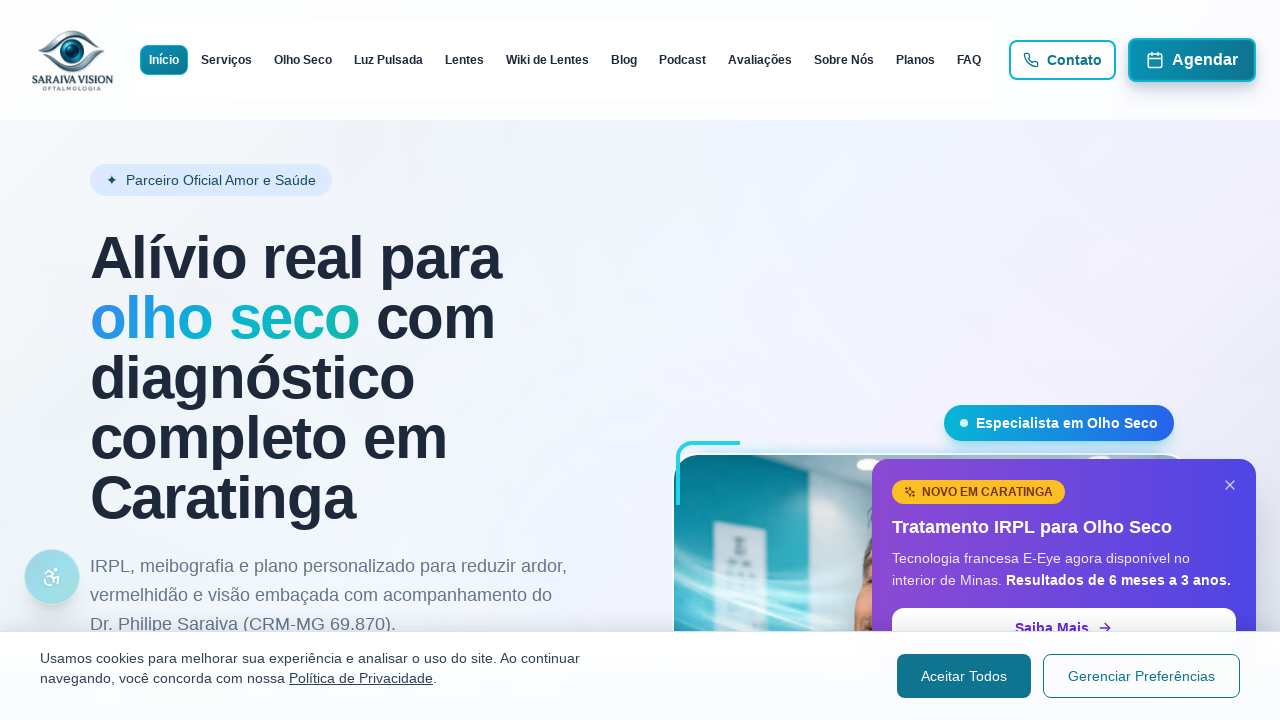

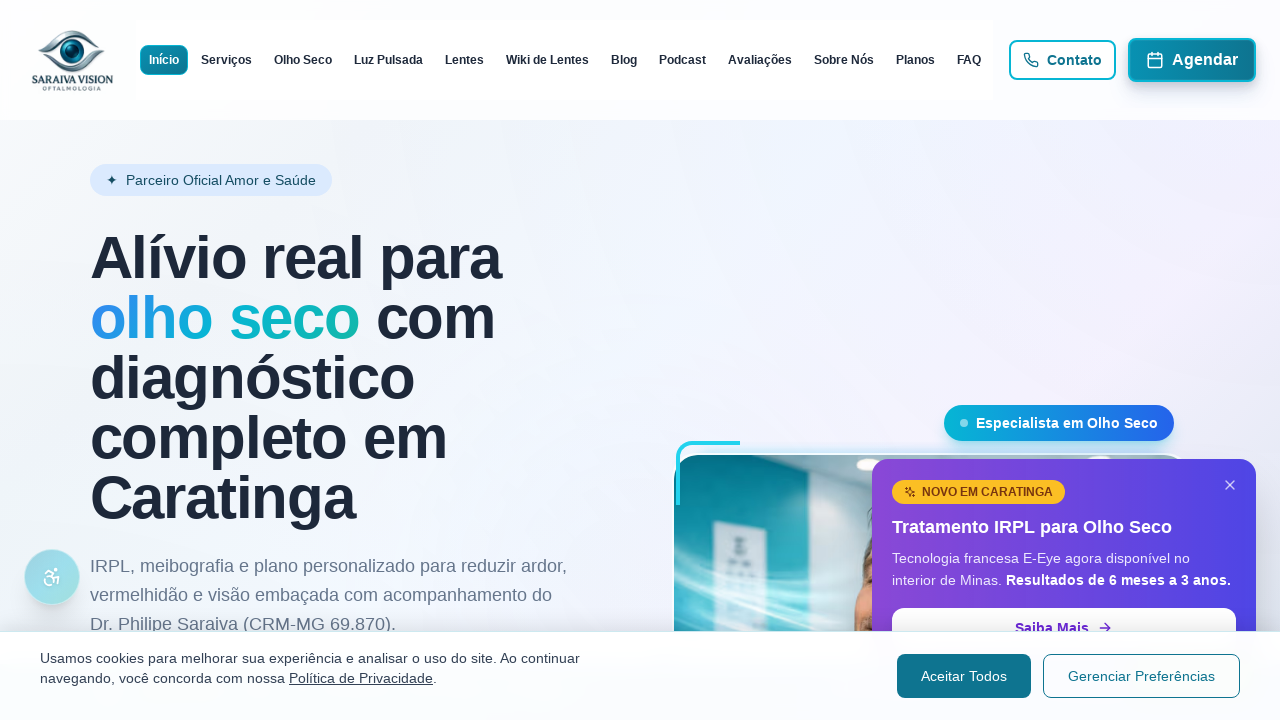